Tests XPath sibling and parent traversal by locating and extracting text from buttons using complex XPath expressions

Starting URL: https://rahulshettyacademy.com/AutomationPractice/

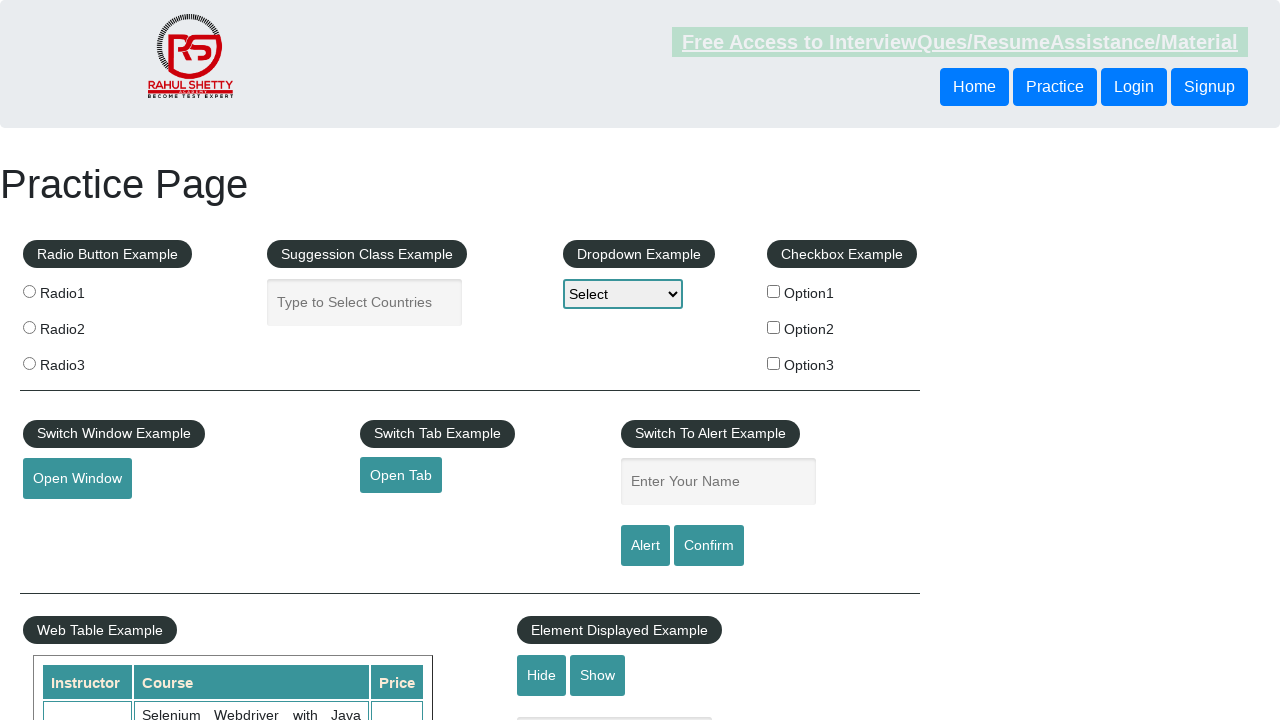

Located and extracted text from first button's following sibling using XPath traversal
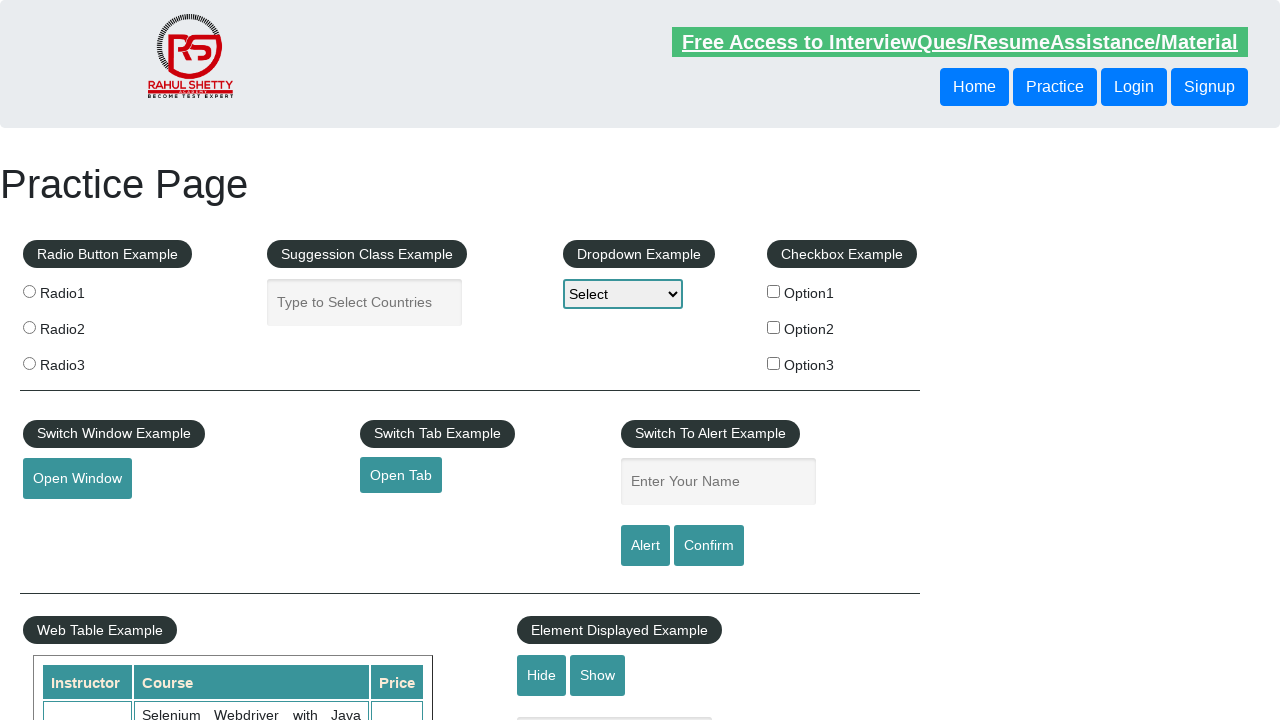

Printed first sibling button text
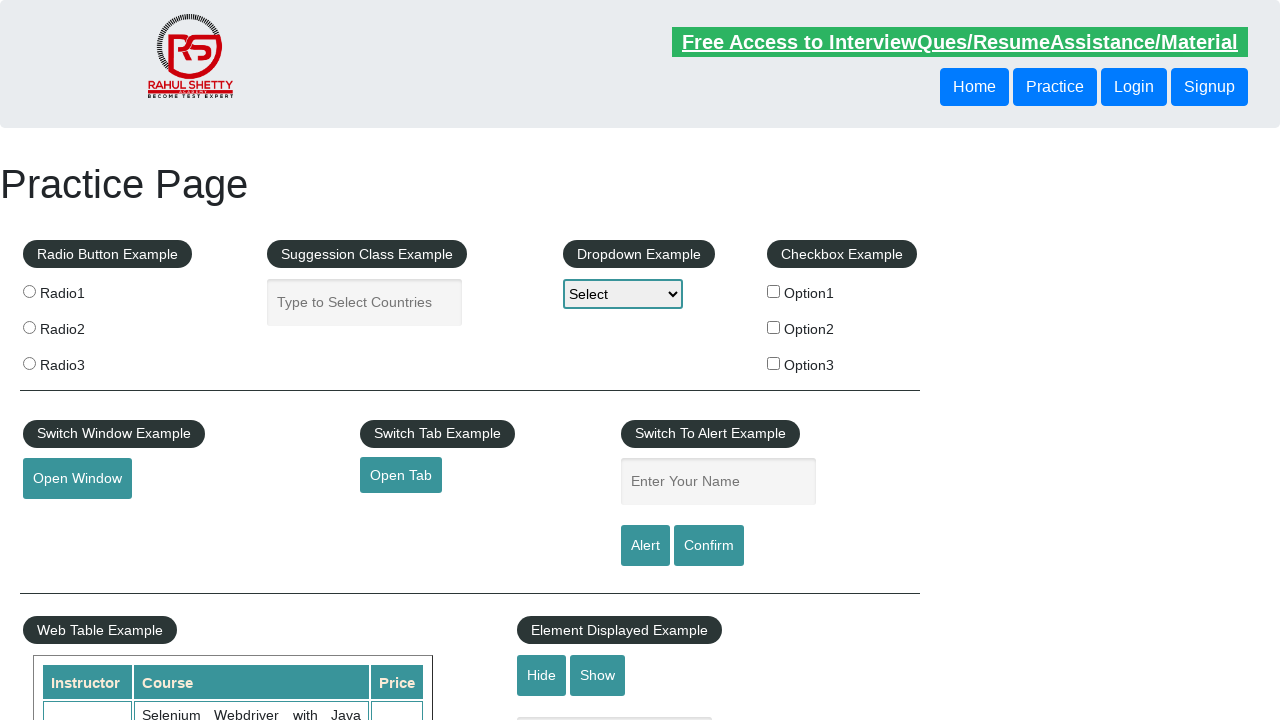

Located and extracted text using parent traversal - navigated from sibling to parent div then to second button
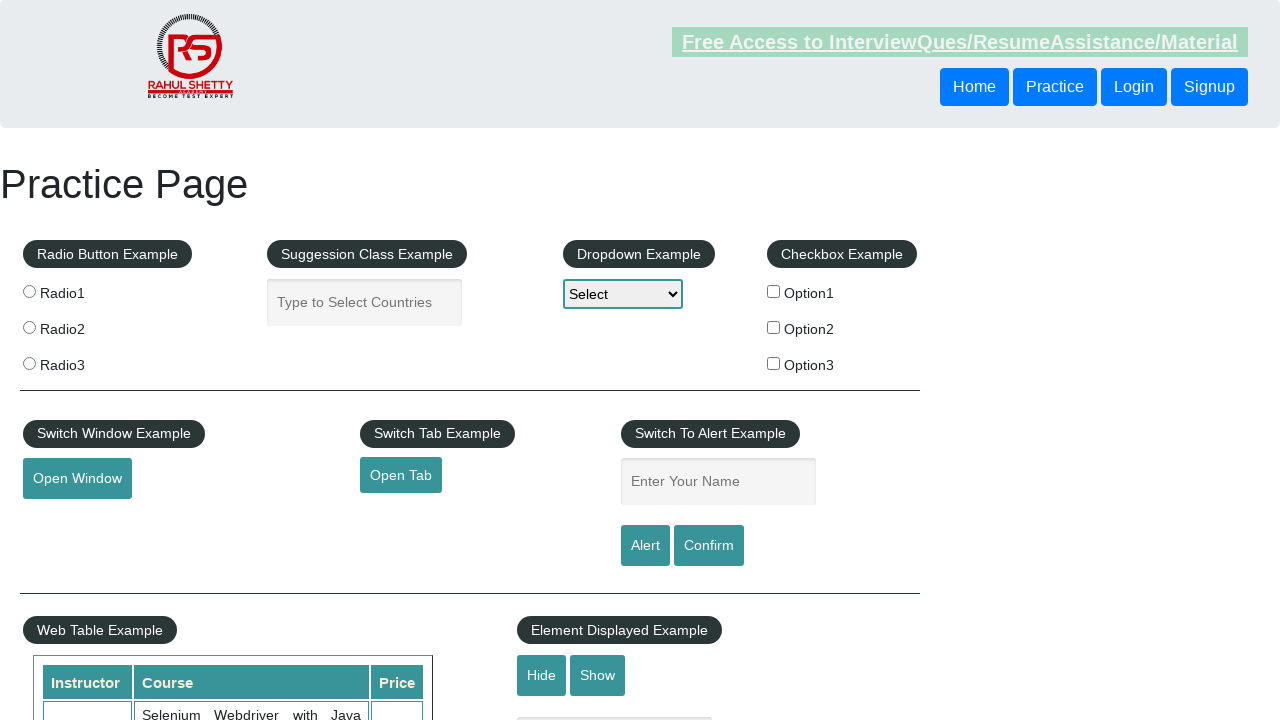

Printed parent traversal button text
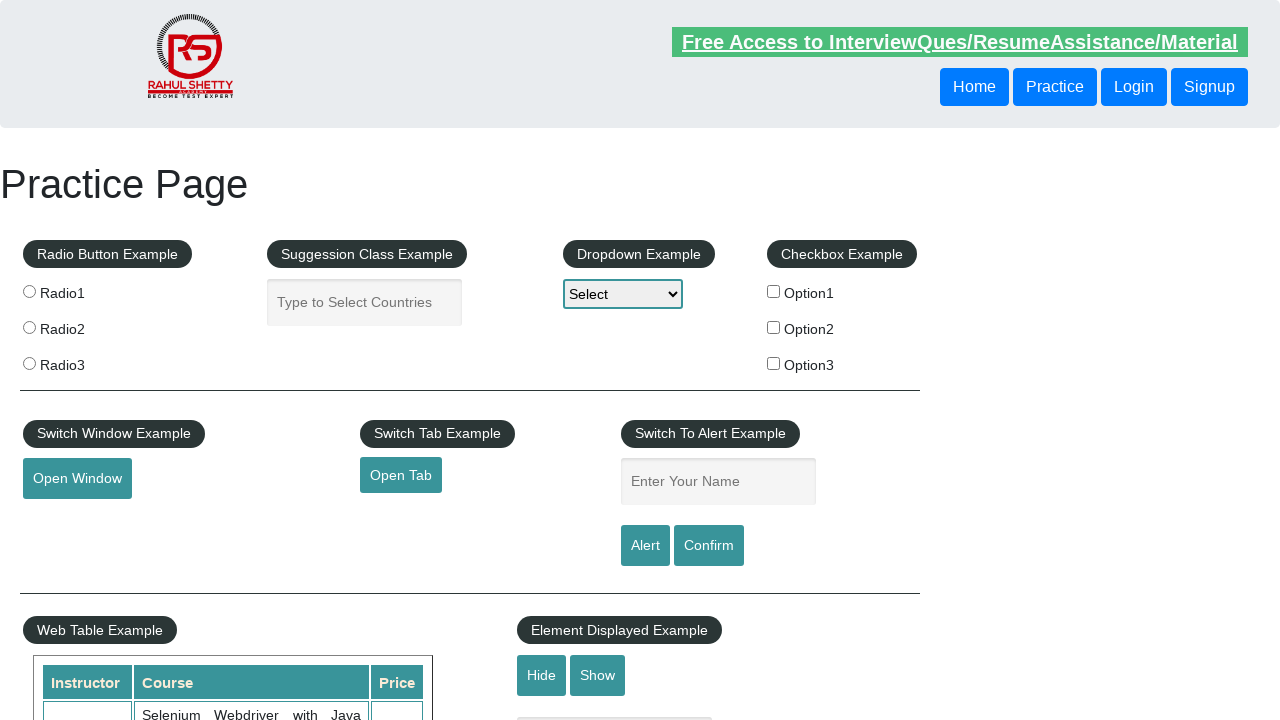

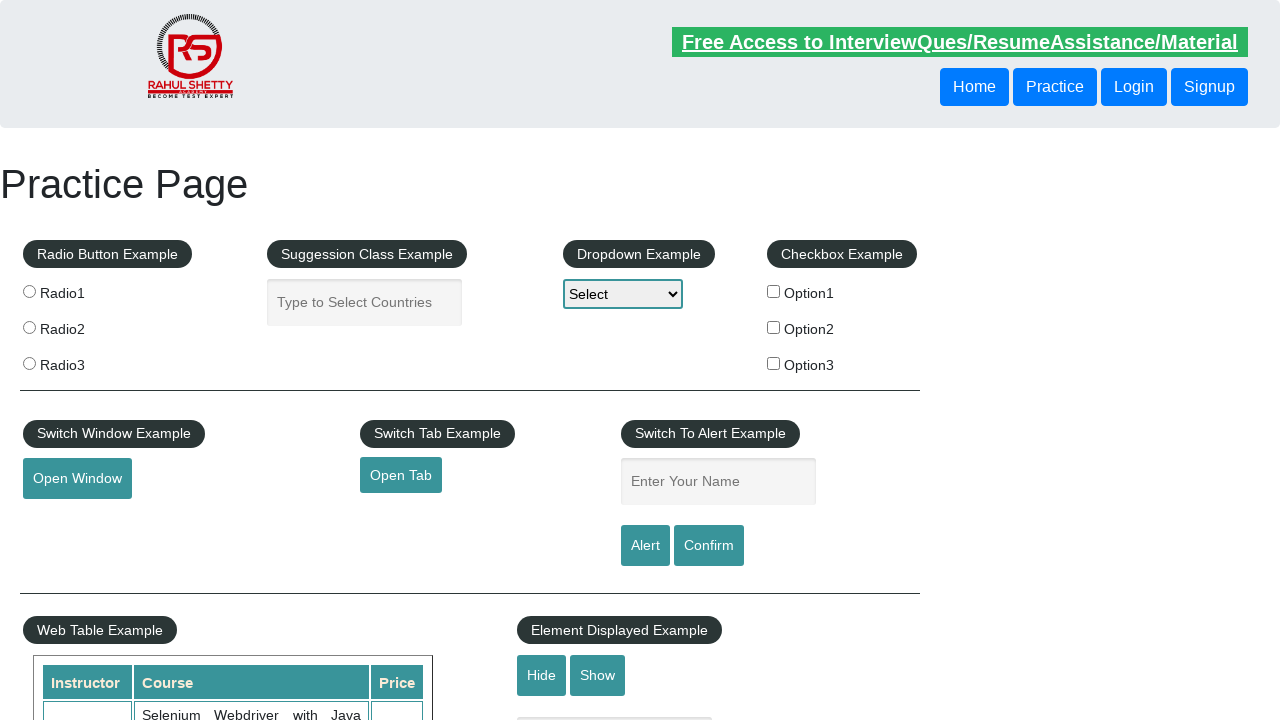